Tests a practice registration form by filling out all fields including personal information, date of birth, subjects, hobbies, file upload, address, state and city selection, then submitting the form.

Starting URL: https://demoqa.com/automation-practice-form

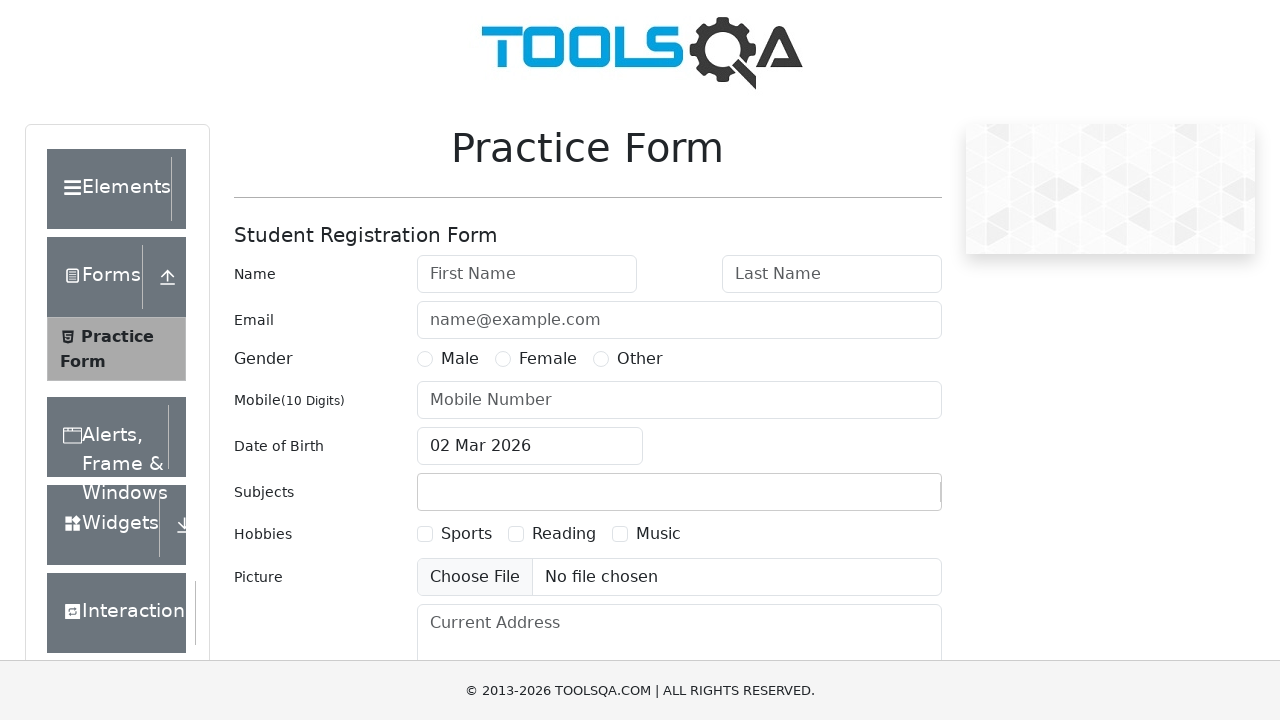

Filled first name field with 'pri' on #firstName
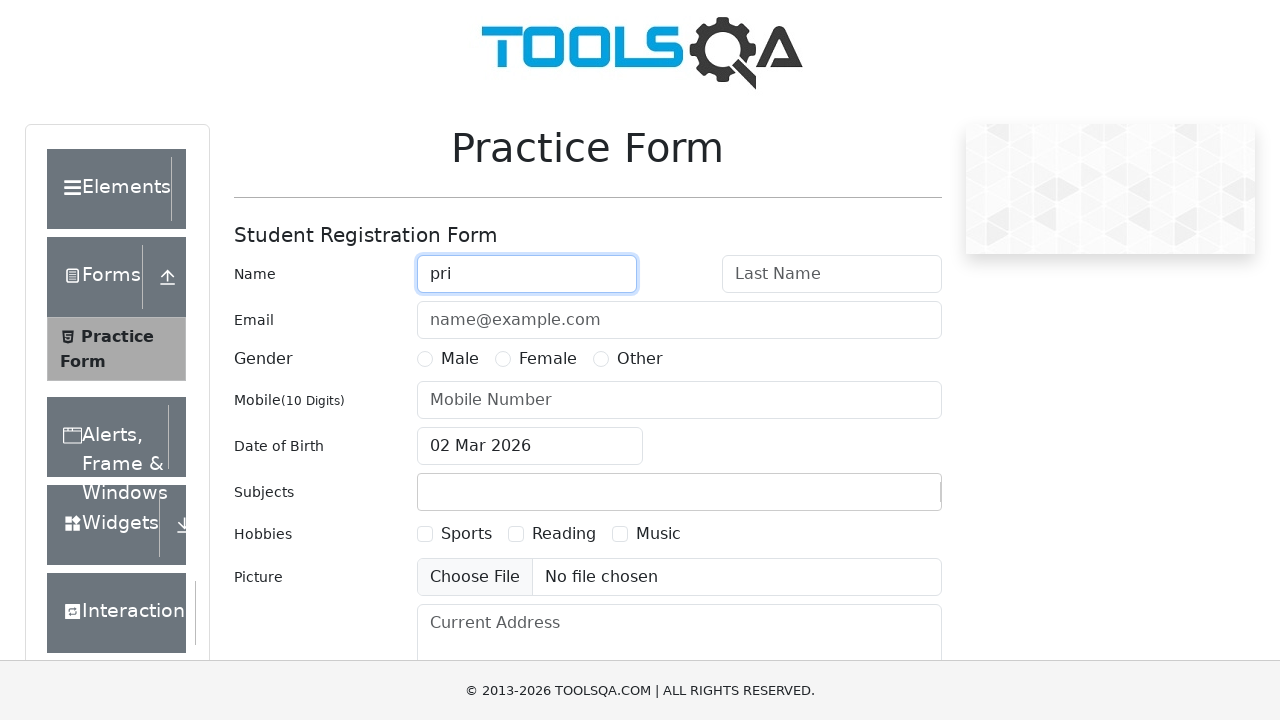

Filled last name field with 'modi' on #lastName
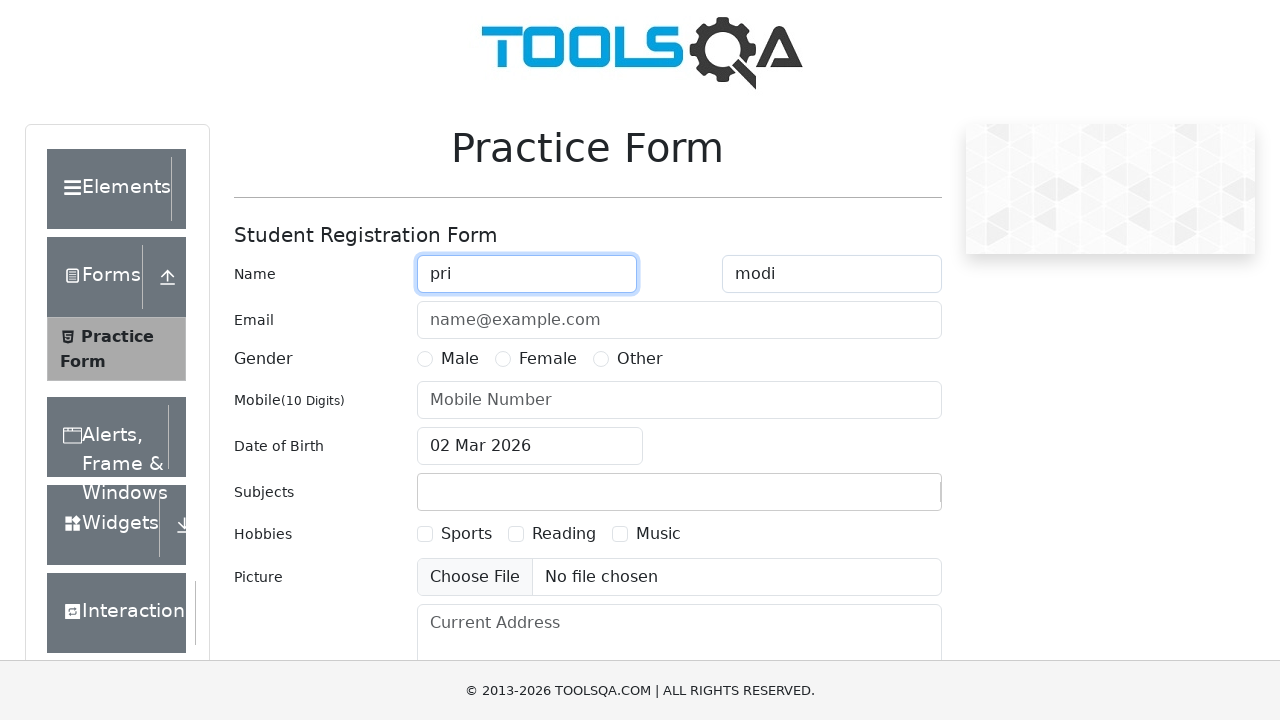

Filled email field with 'pri12@example.com' on #userEmail
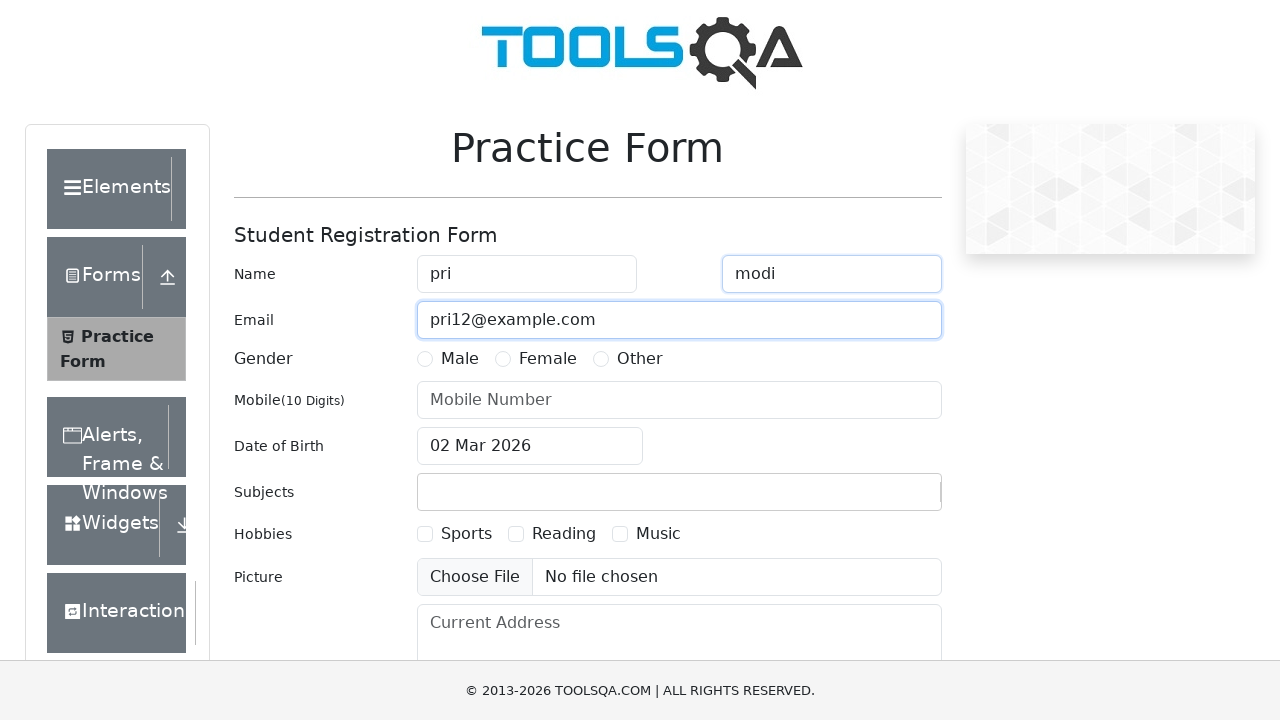

Selected Male gender option at (460, 359) on label:text('Male')
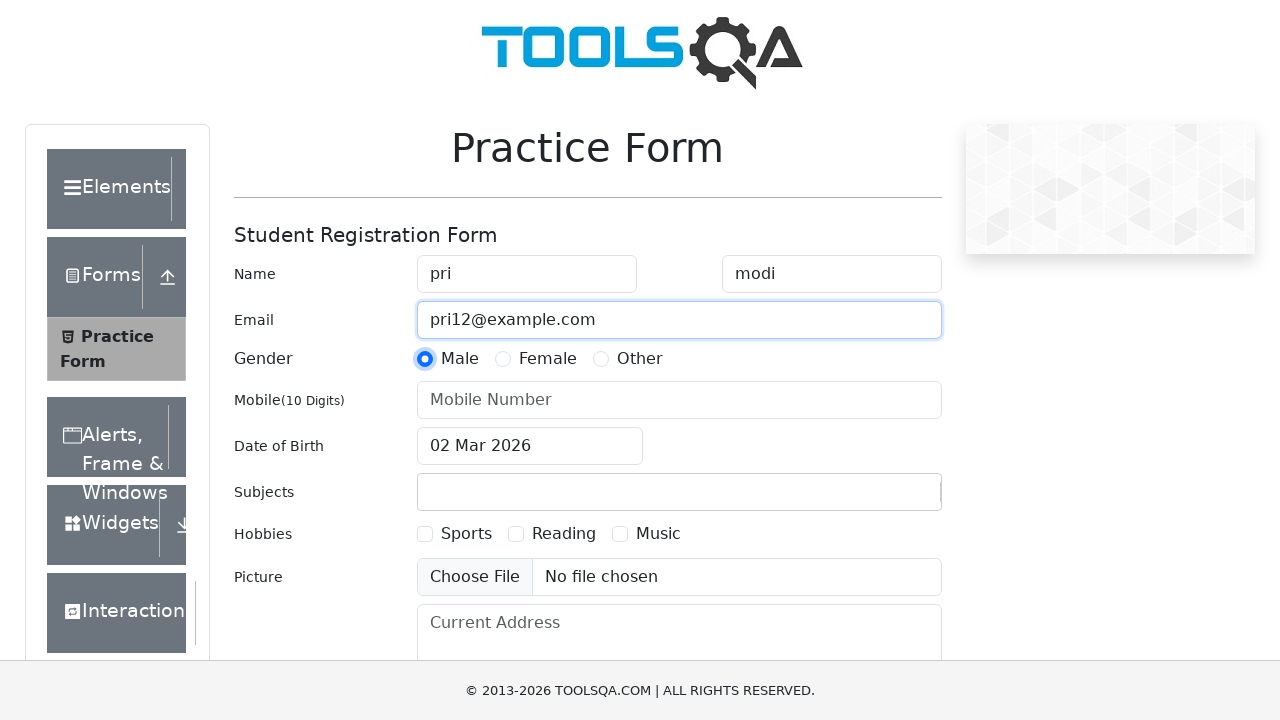

Filled mobile number field with '9876543210' on #userNumber
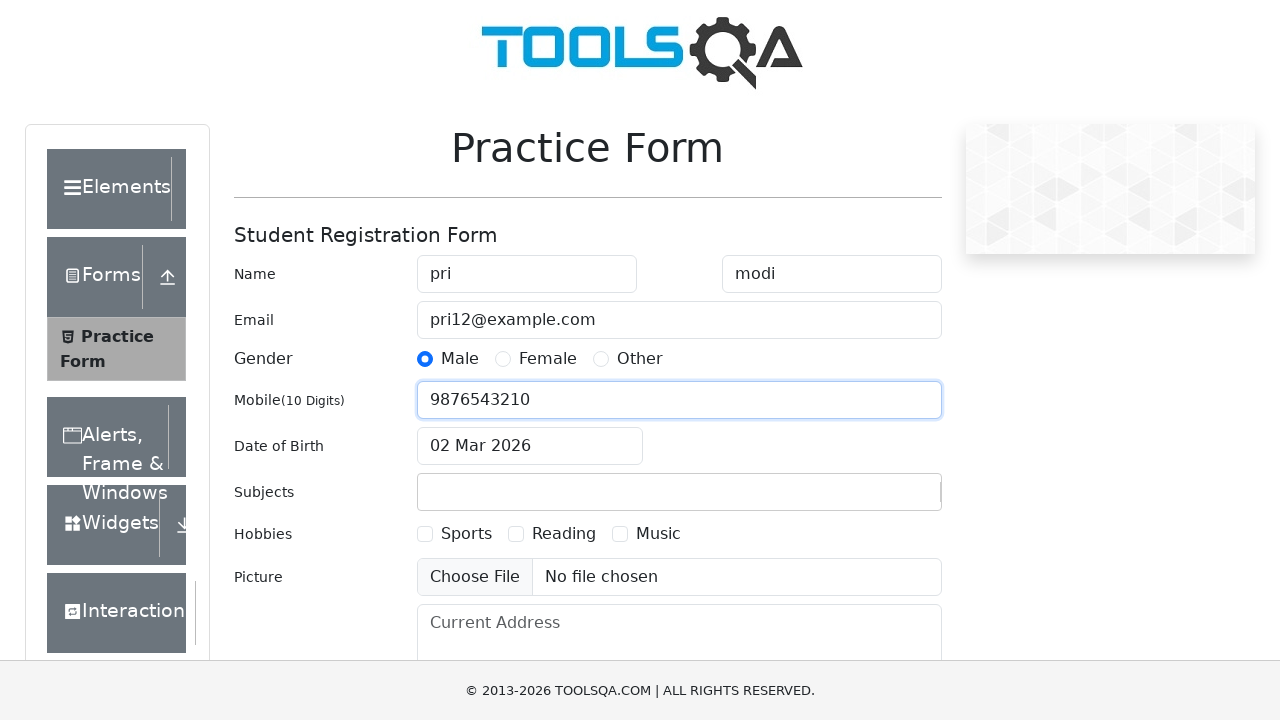

Clicked date of birth input to open datepicker at (530, 446) on #dateOfBirthInput
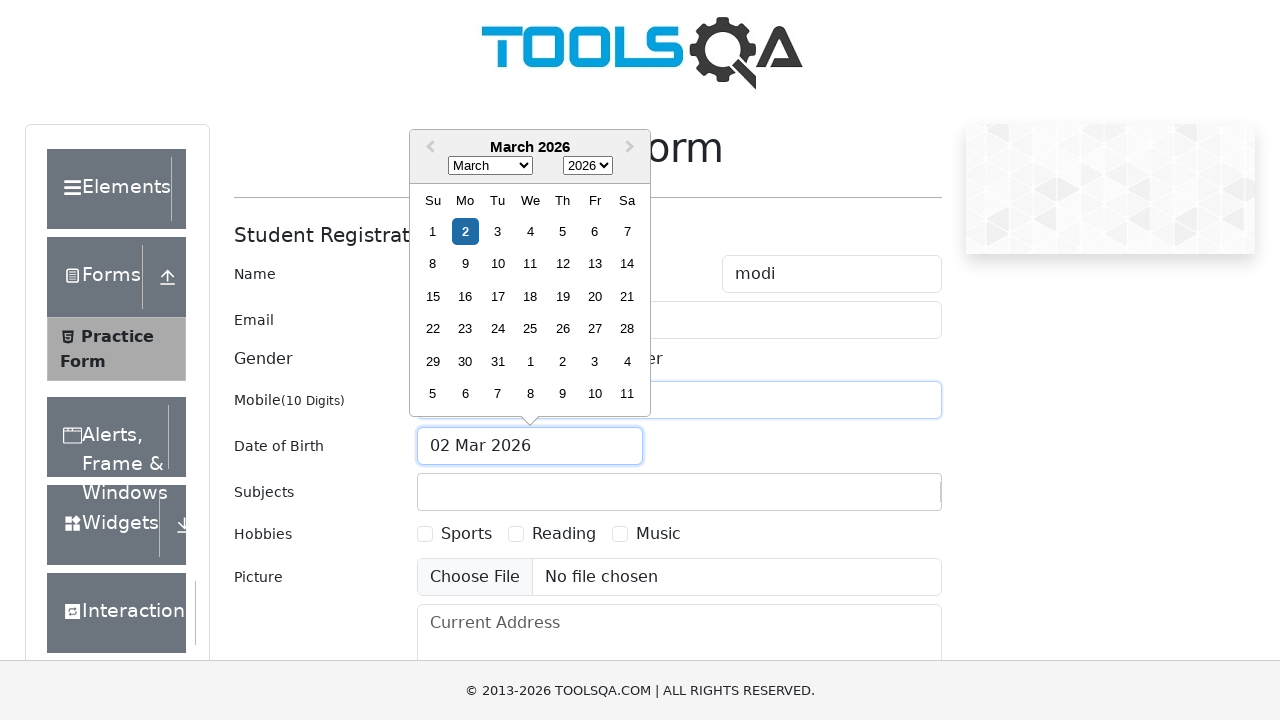

Selected year 2004 from datepicker on .react-datepicker__year-select
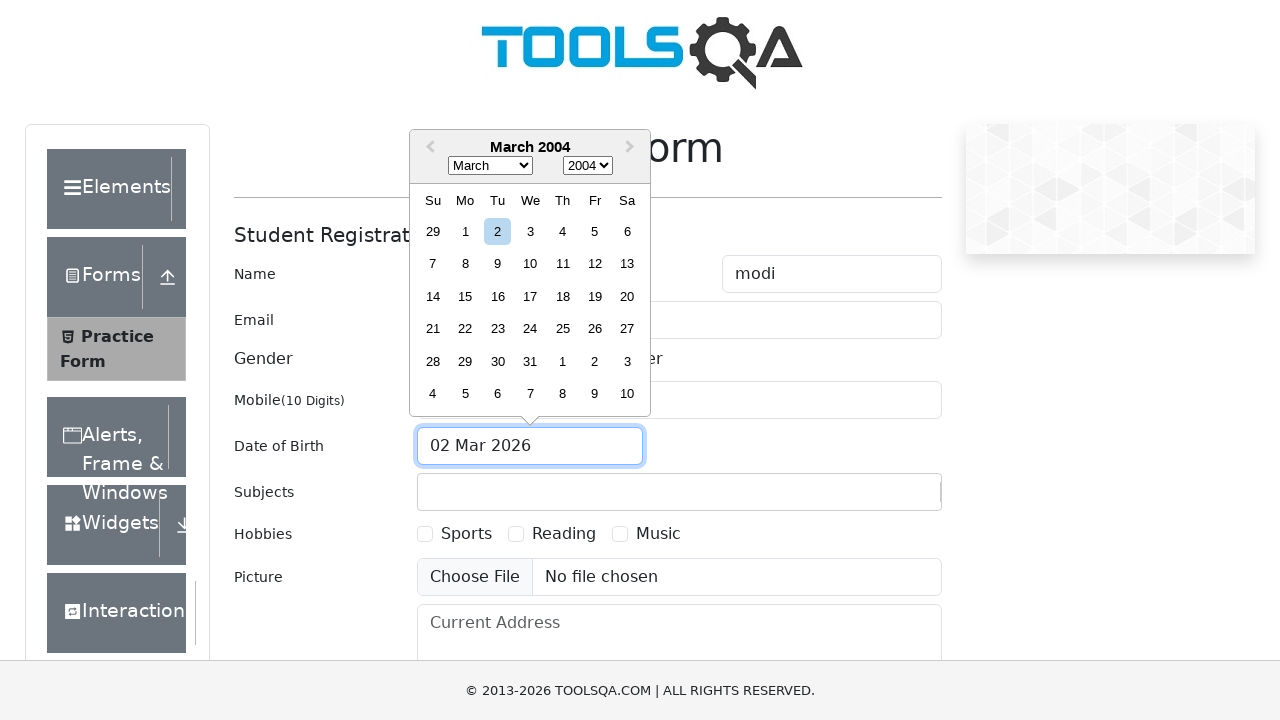

Selected month January from datepicker on .react-datepicker__month-select
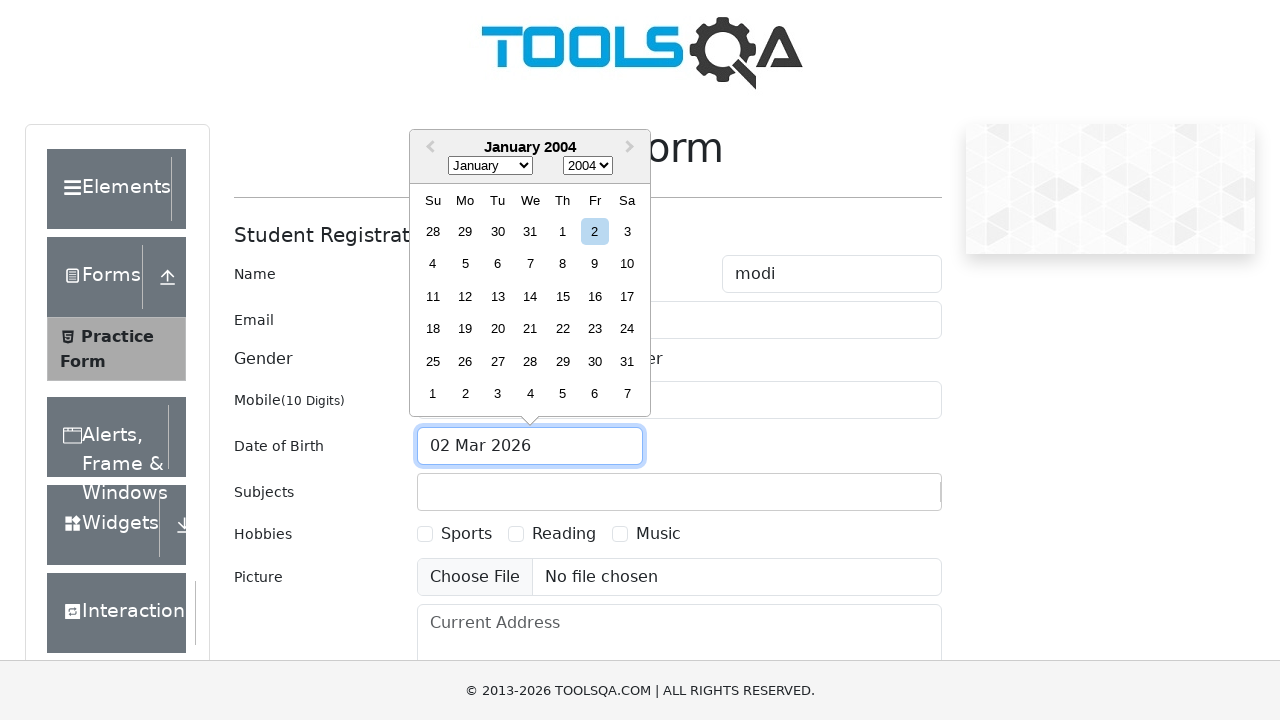

Selected day 1 from datepicker at (562, 231) on div.react-datepicker__day--001:not(.react-datepicker__day--outside-month)
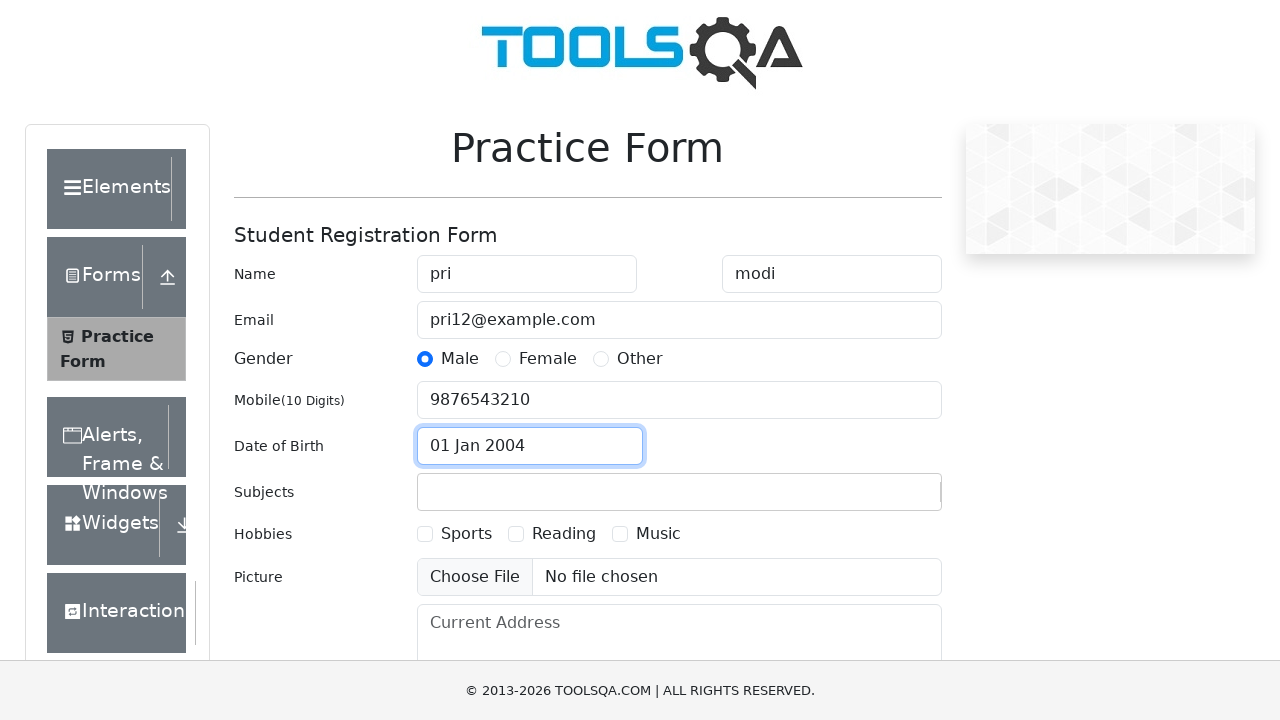

Filled subjects input with 'Maths' on #subjectsInput
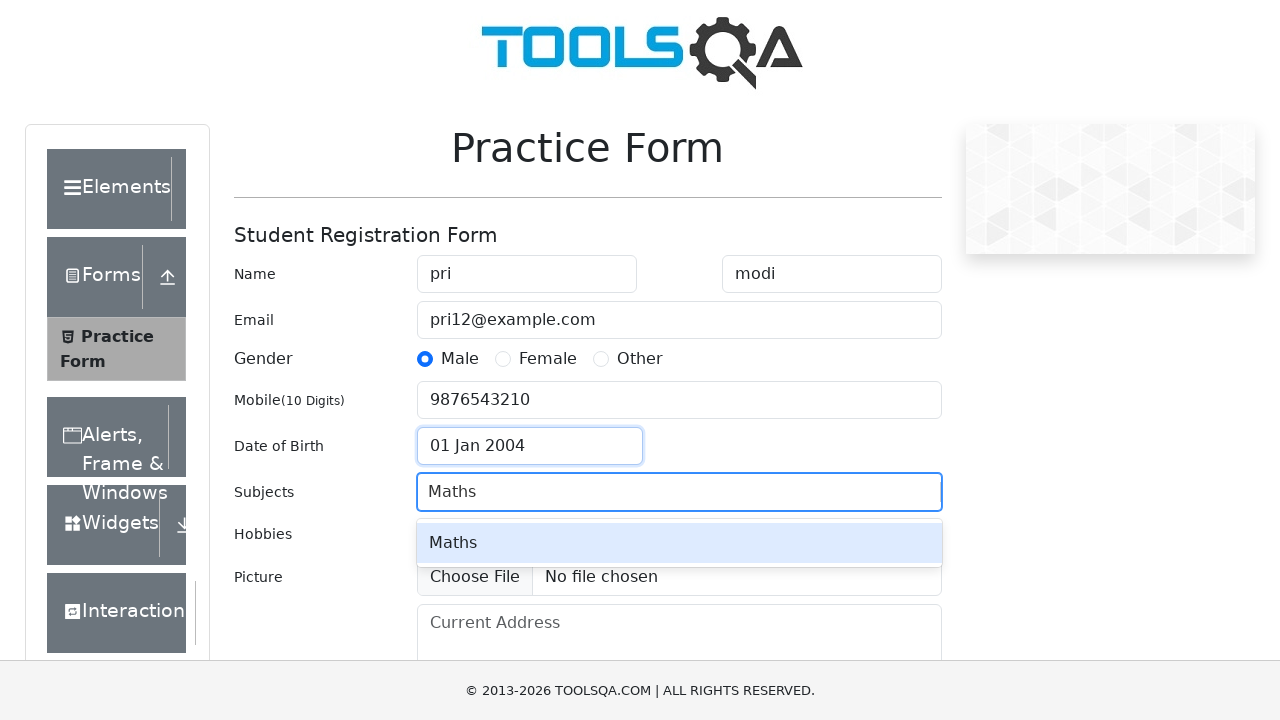

Pressed Enter to confirm subject selection on #subjectsInput
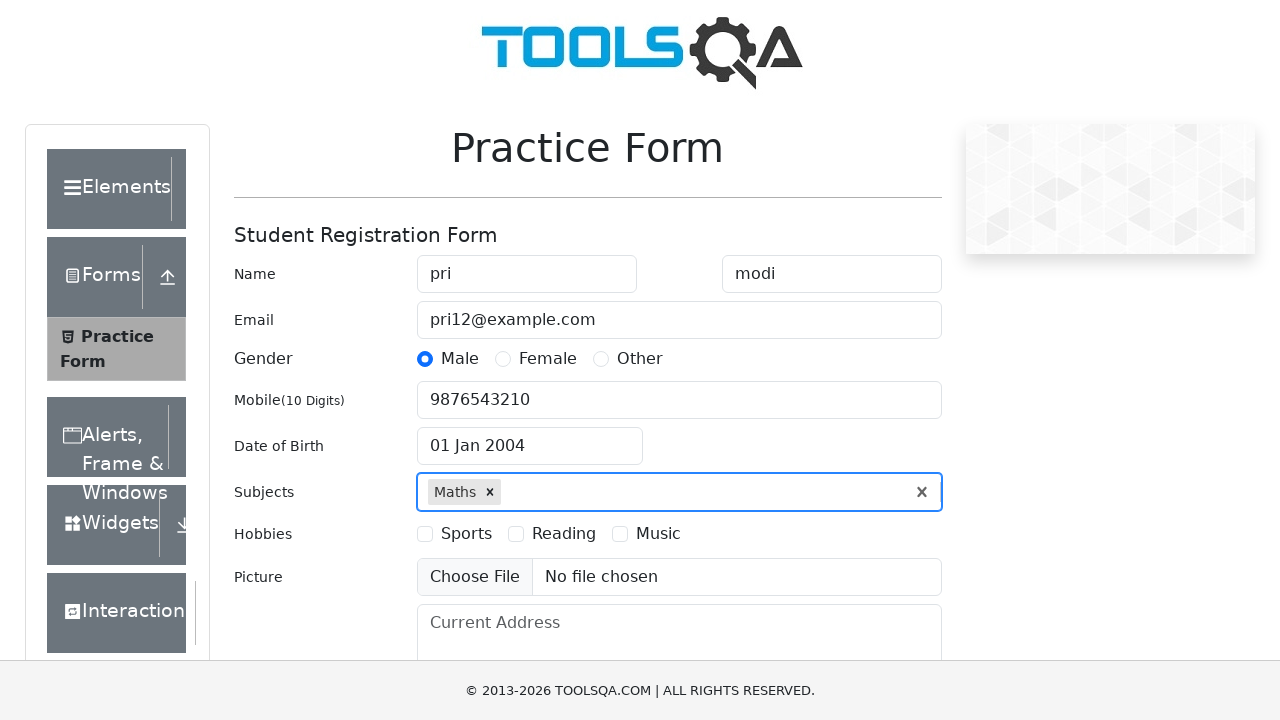

Selected Sports hobby checkbox at (466, 534) on label:text('Sports')
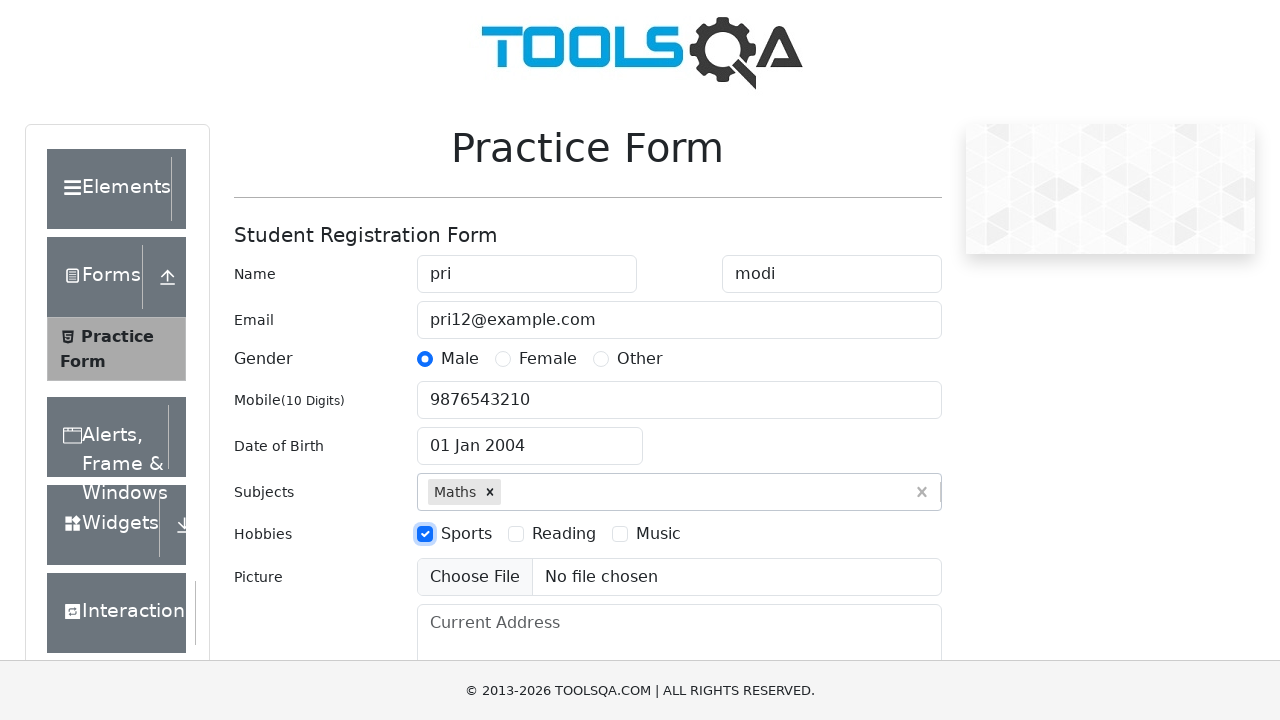

Filled current address with '123 Demo Street, Adipur' on #currentAddress
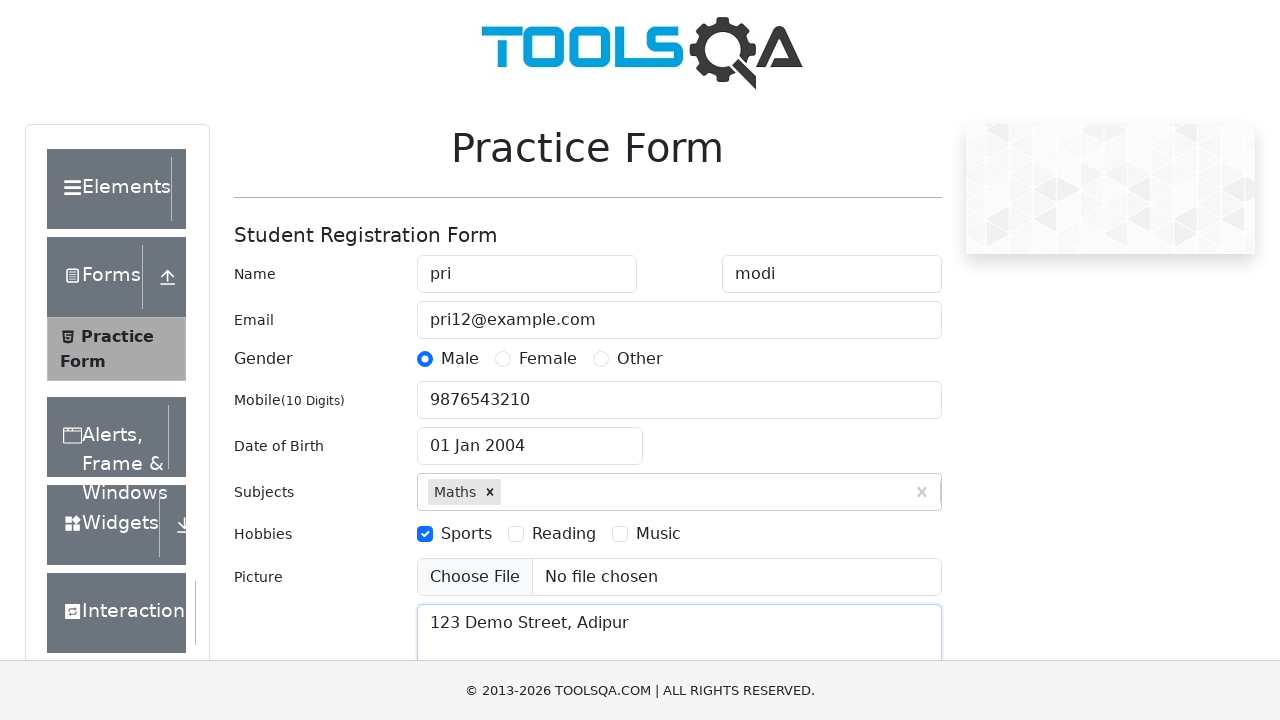

Scrolled down 1000px to reveal state/city section
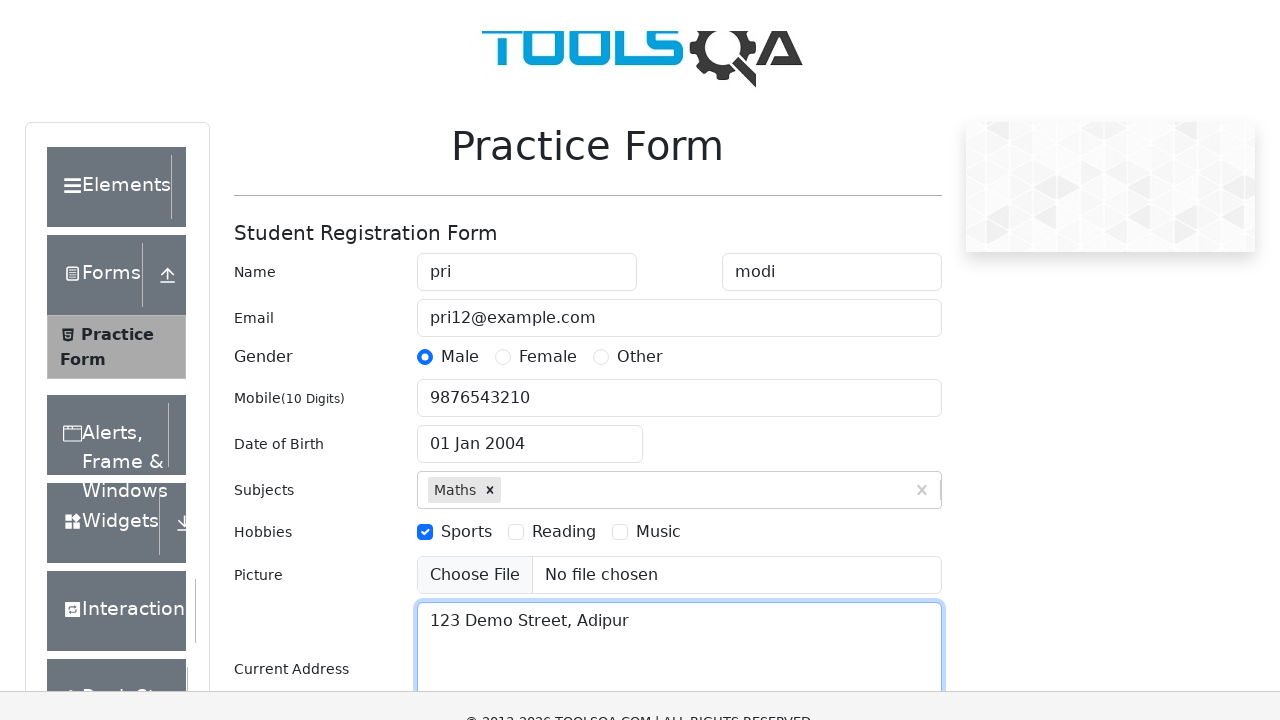

Clicked state dropdown to open selection menu at (527, 437) on #state
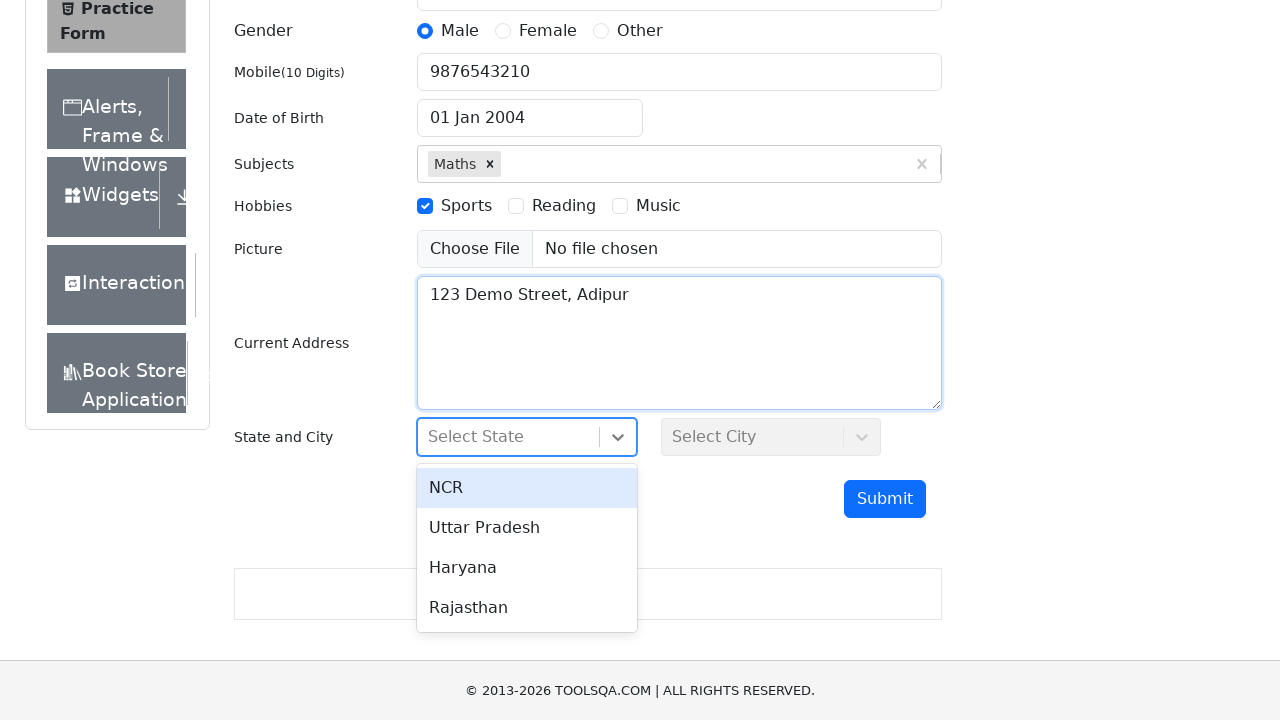

Filled state search input with 'NCR' on #react-select-3-input
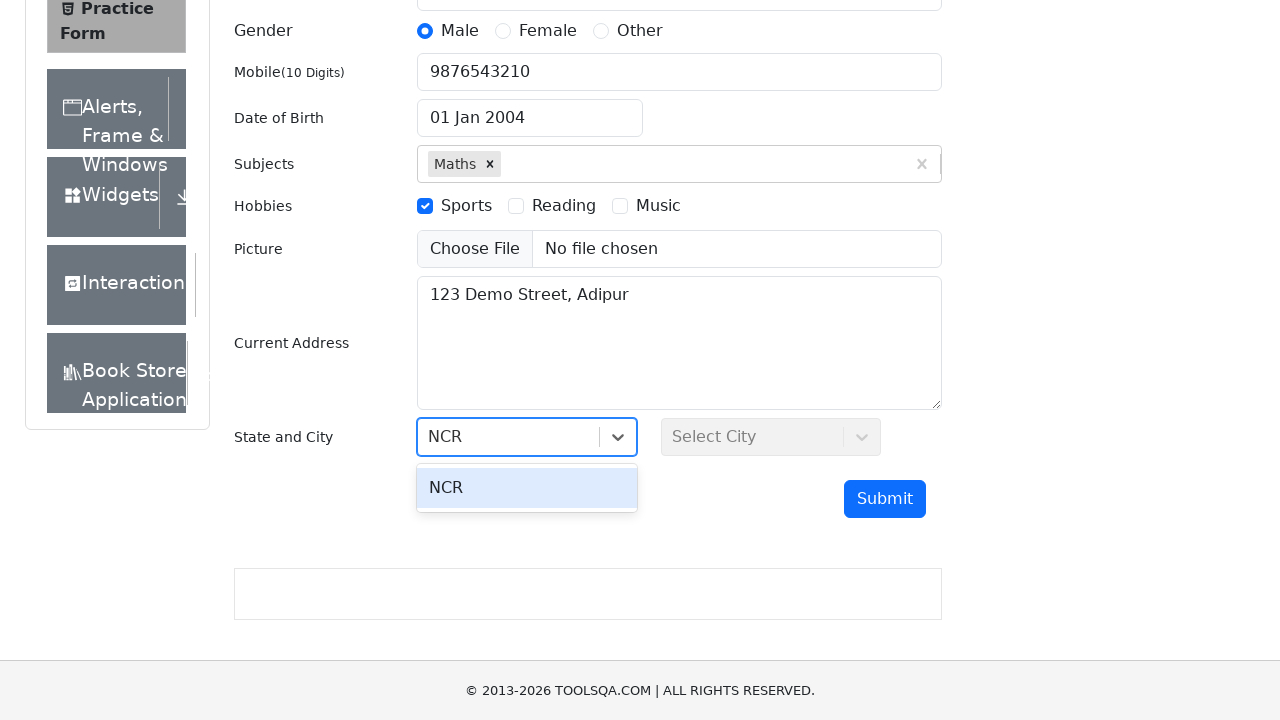

Pressed Enter to confirm NCR state selection on #react-select-3-input
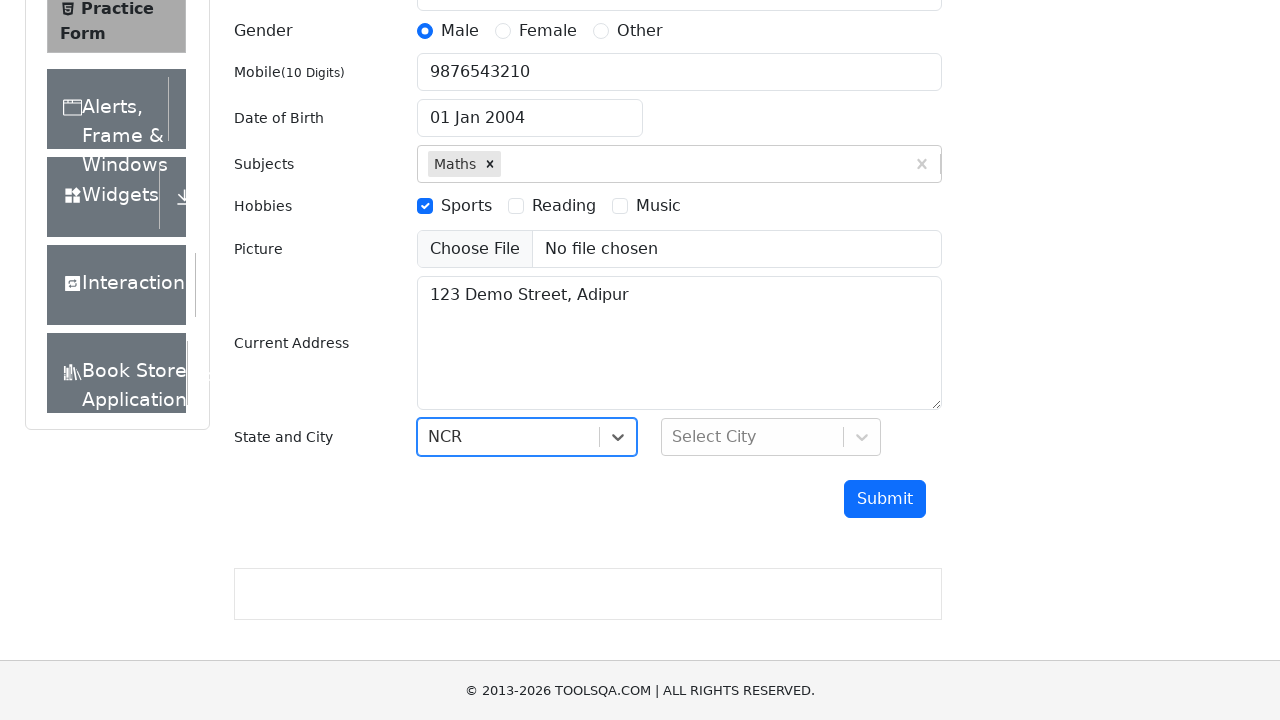

Clicked city dropdown to open selection menu at (771, 437) on #city
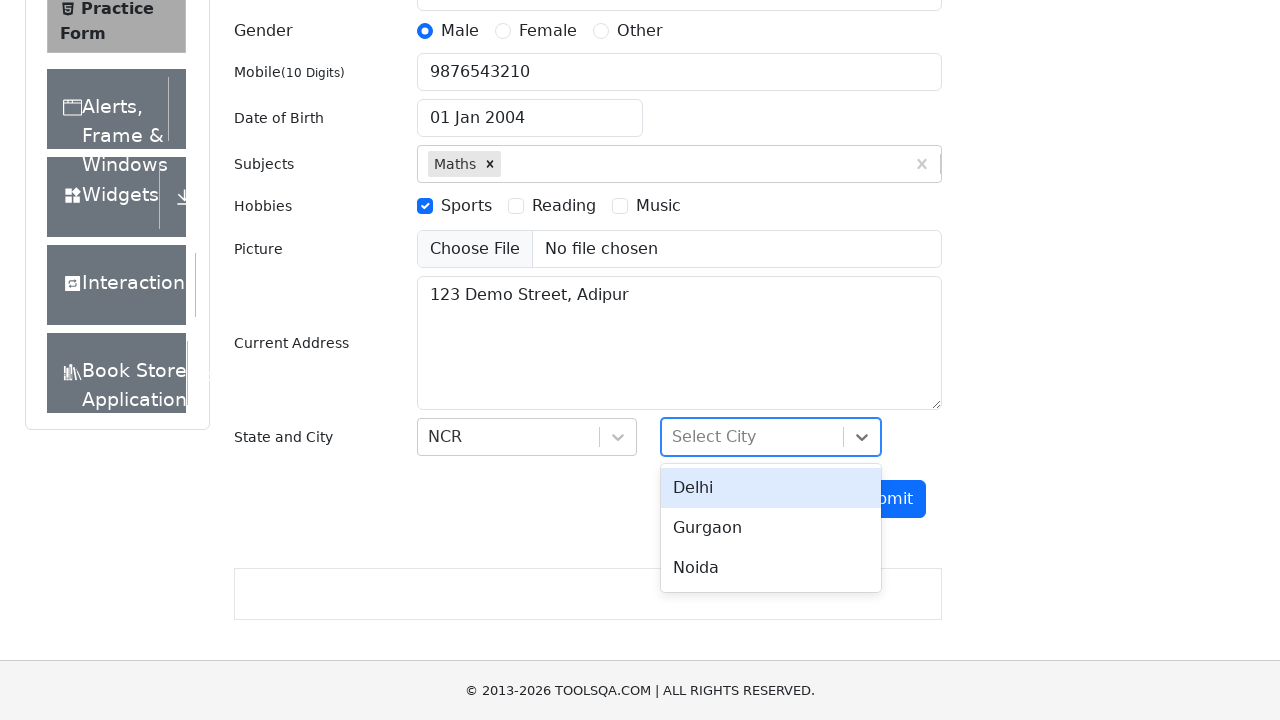

Filled city search input with 'Delhi' on #react-select-4-input
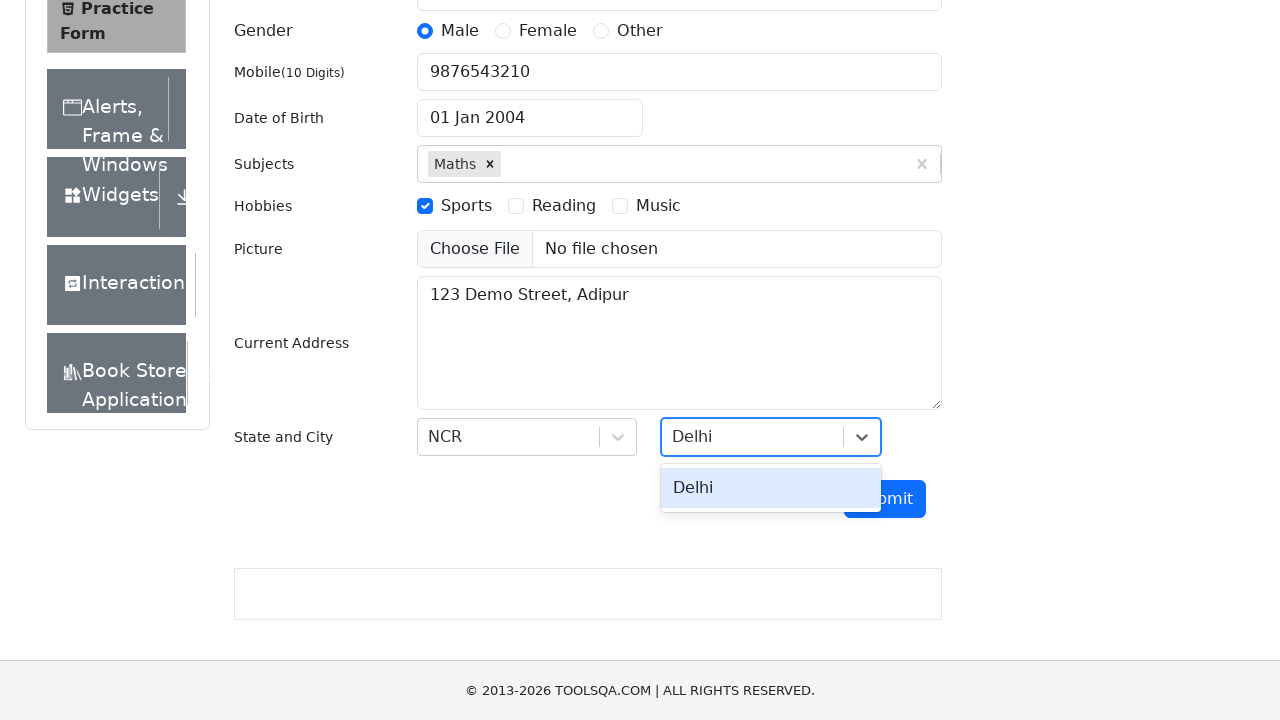

Pressed Enter to confirm Delhi city selection on #react-select-4-input
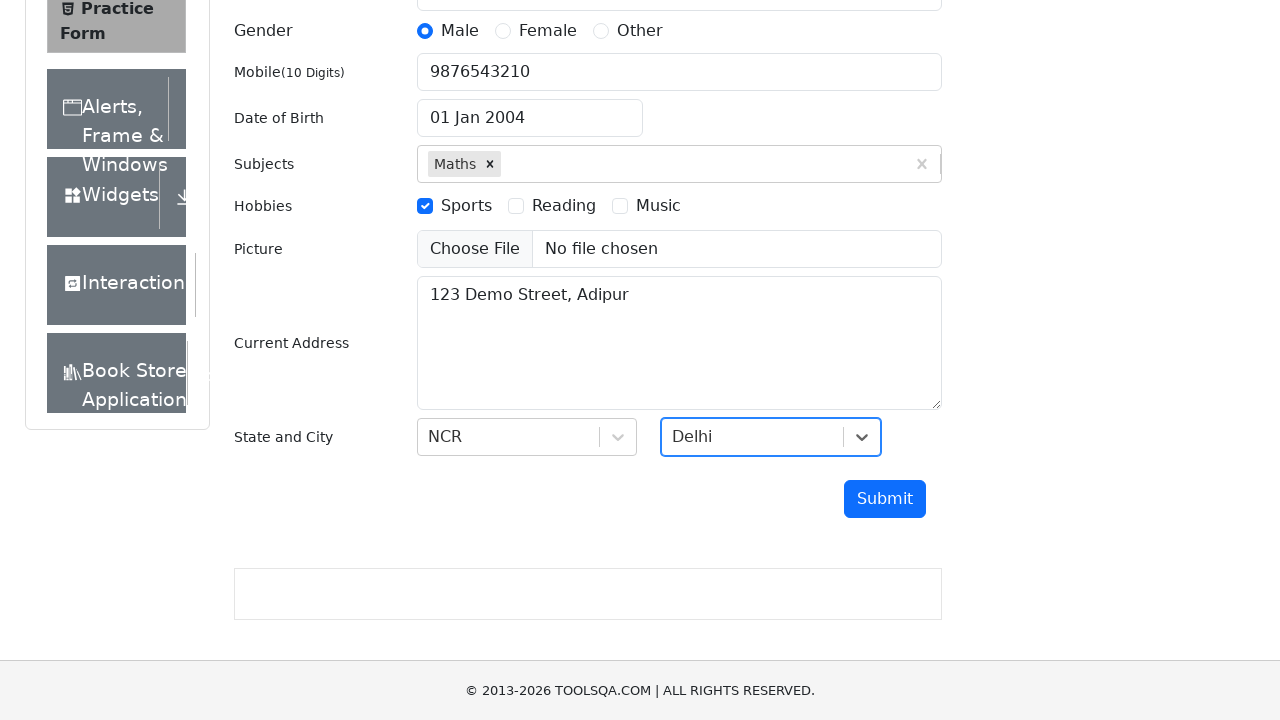

Clicked submit button to submit the form at (885, 499) on #submit
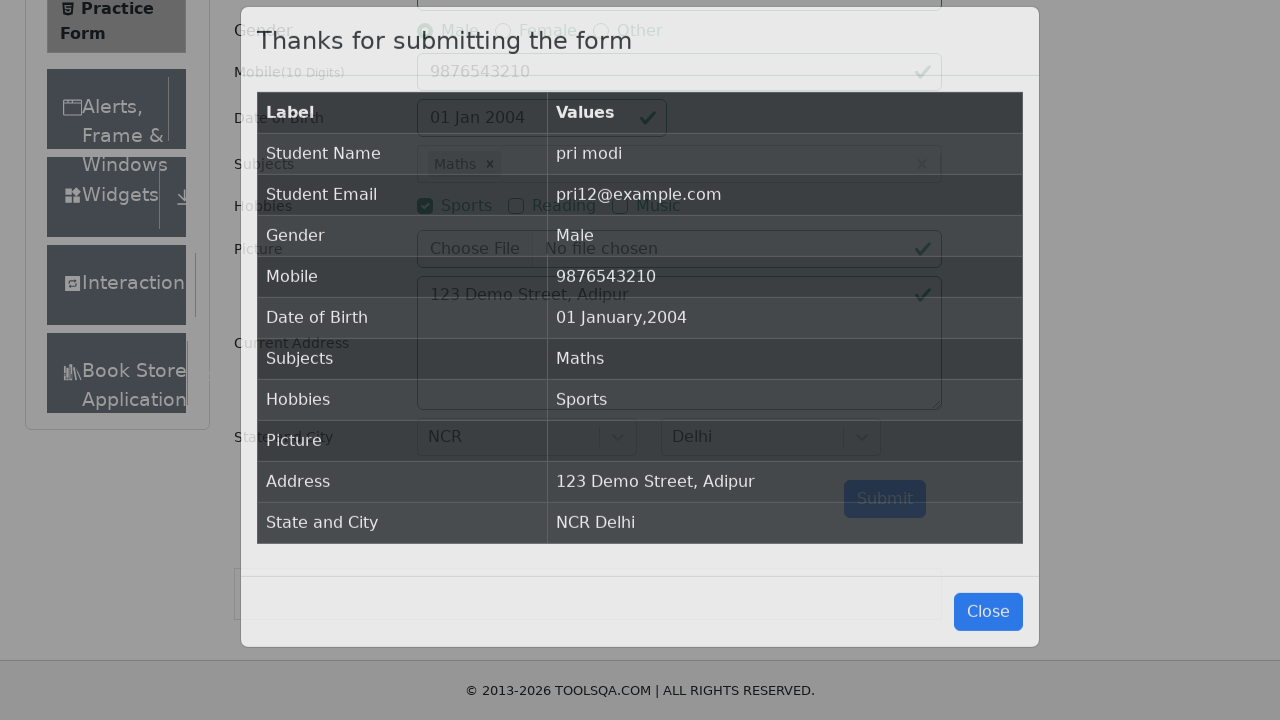

Form submission modal appeared confirming successful submission
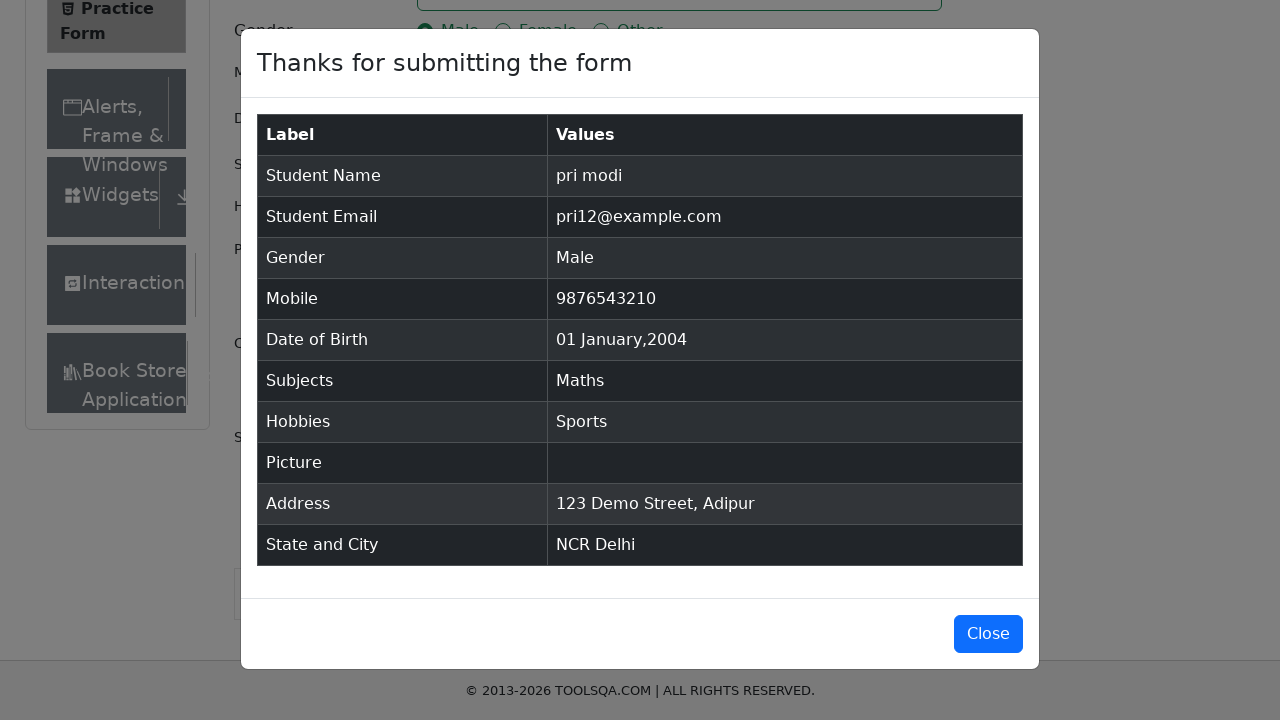

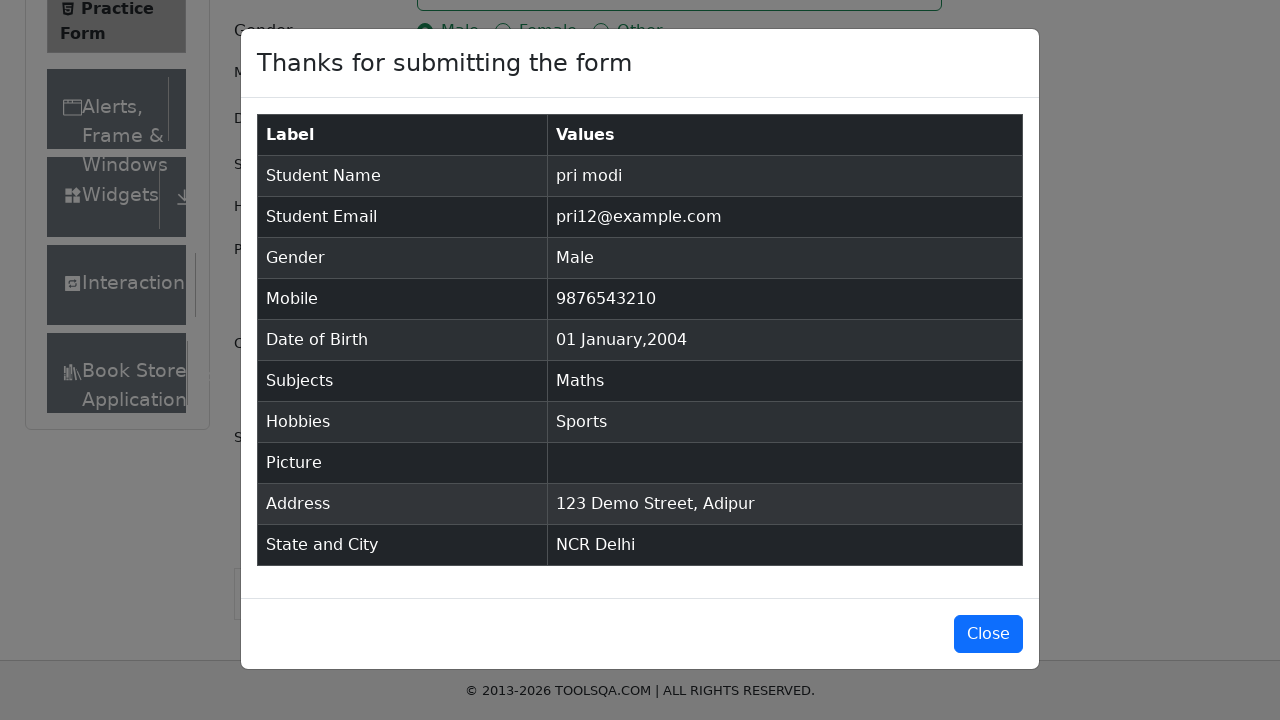